Clicks a link with mathematically calculated text value, then fills out a form with first name, last name, city, and country fields, and submits the form.

Starting URL: http://suninjuly.github.io/find_link_text

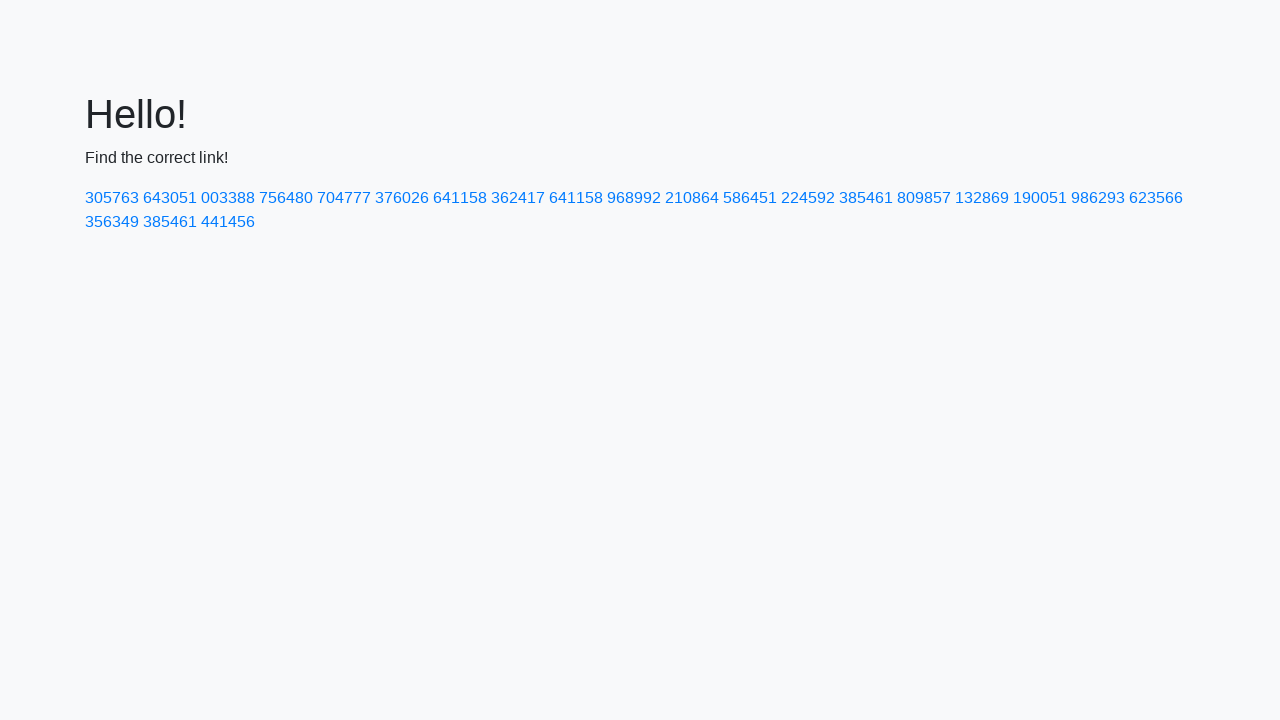

Clicked link with mathematically calculated text '224592' at (808, 198) on text=224592
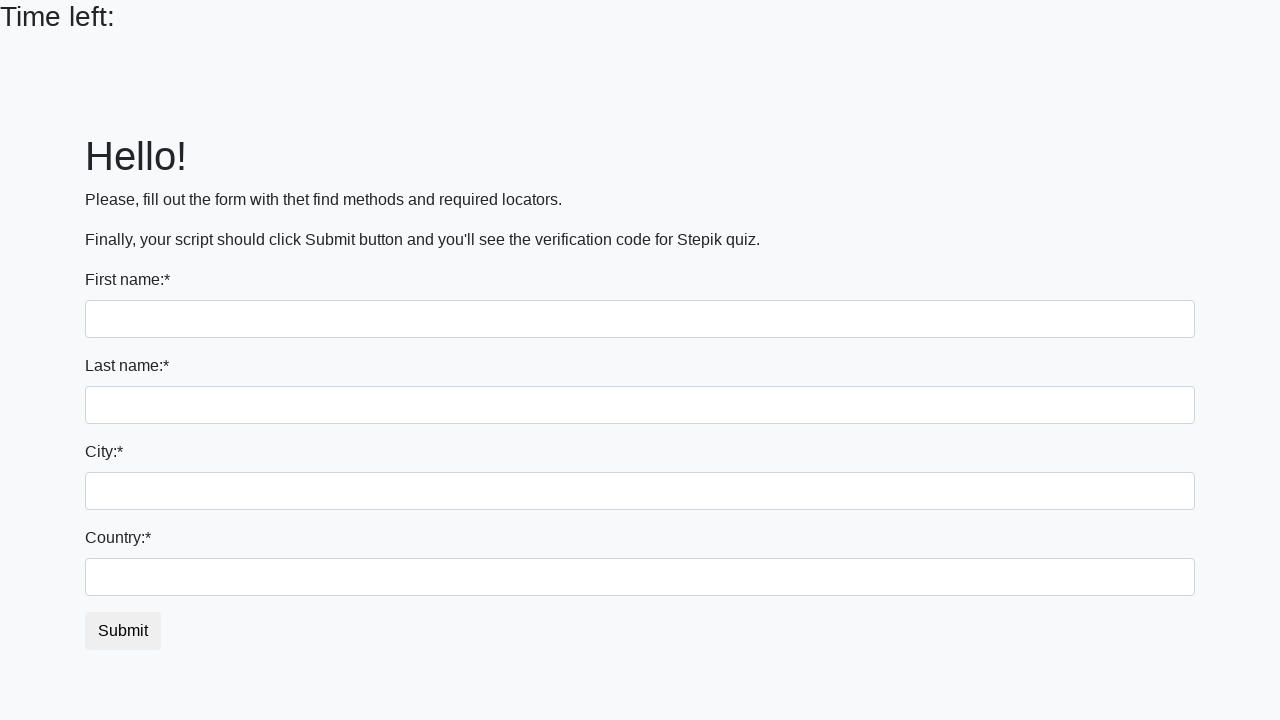

Filled first name field with 'Ivan' on input
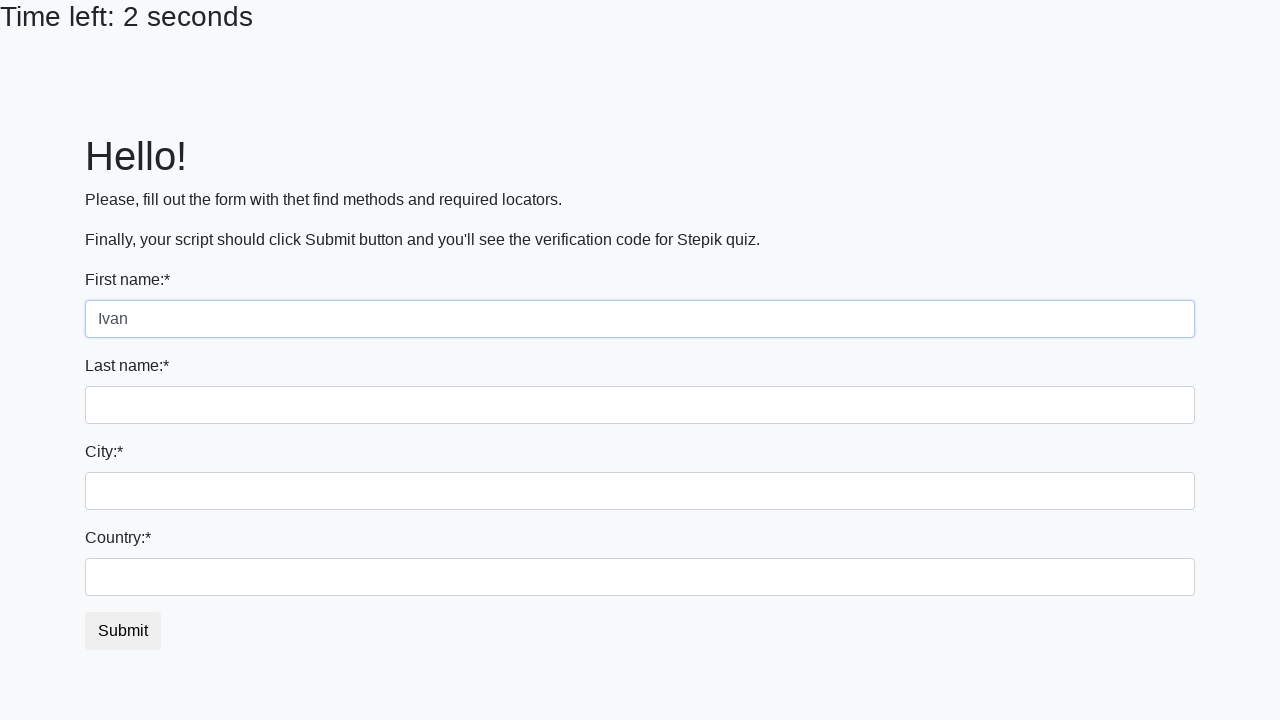

Filled last name field with 'Petrov' on input[name='last_name']
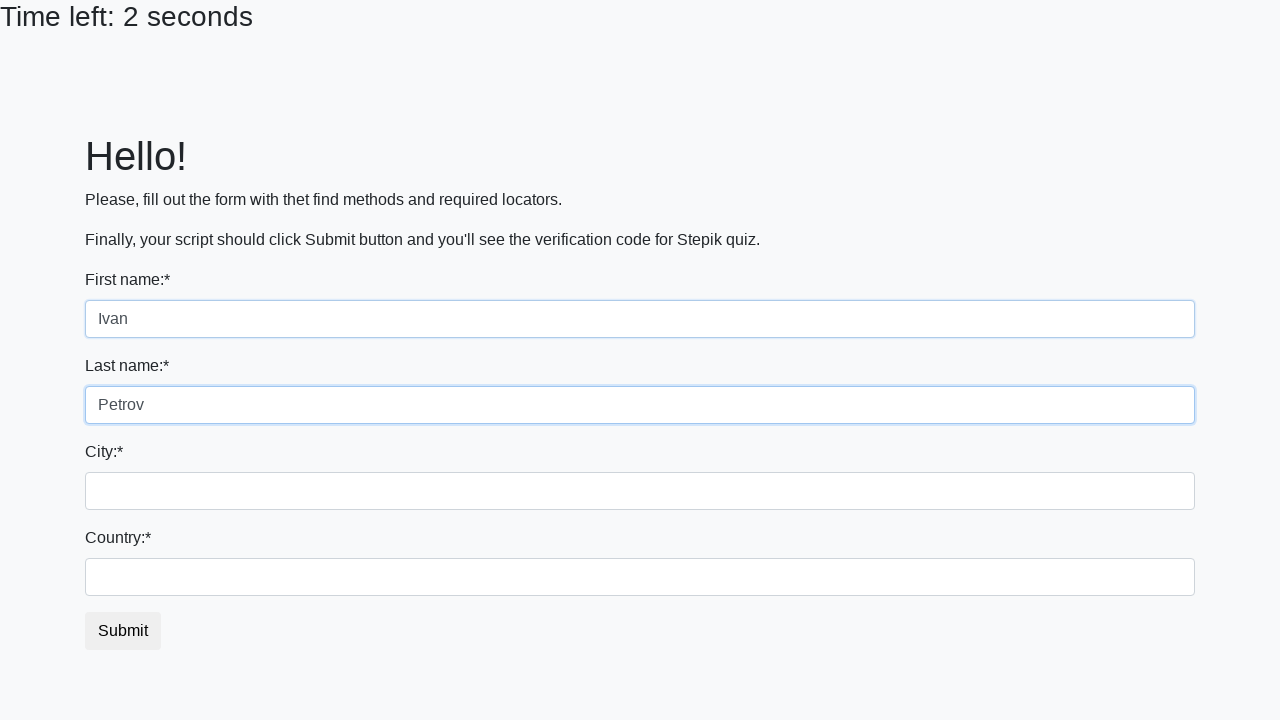

Filled city field with 'Smolensk' on .city
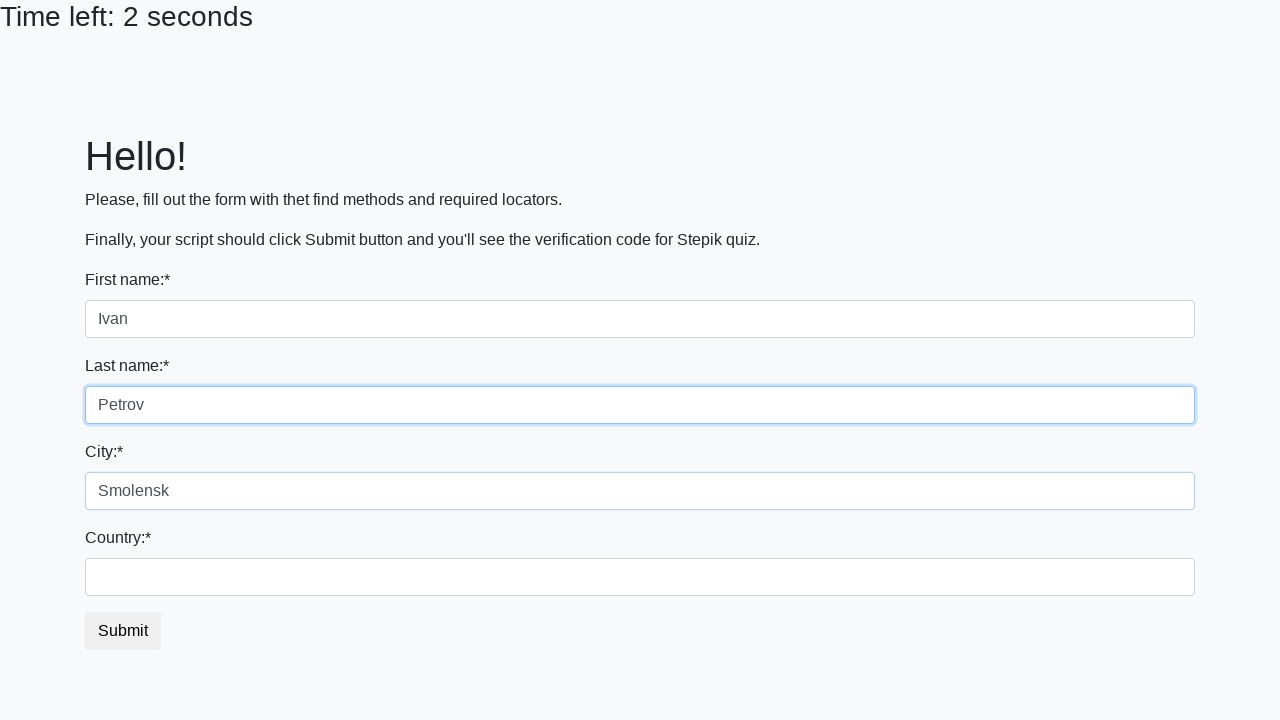

Filled country field with 'Russia' on #country
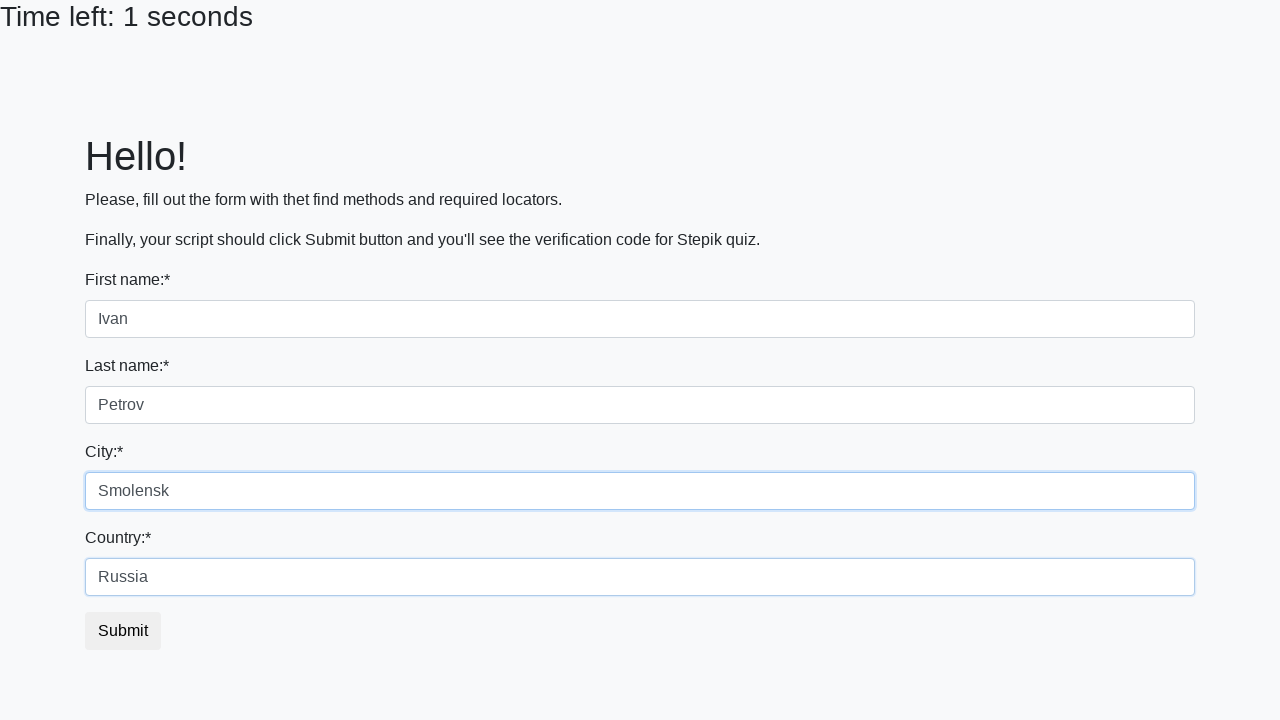

Clicked submit button to complete form submission at (123, 631) on button.btn
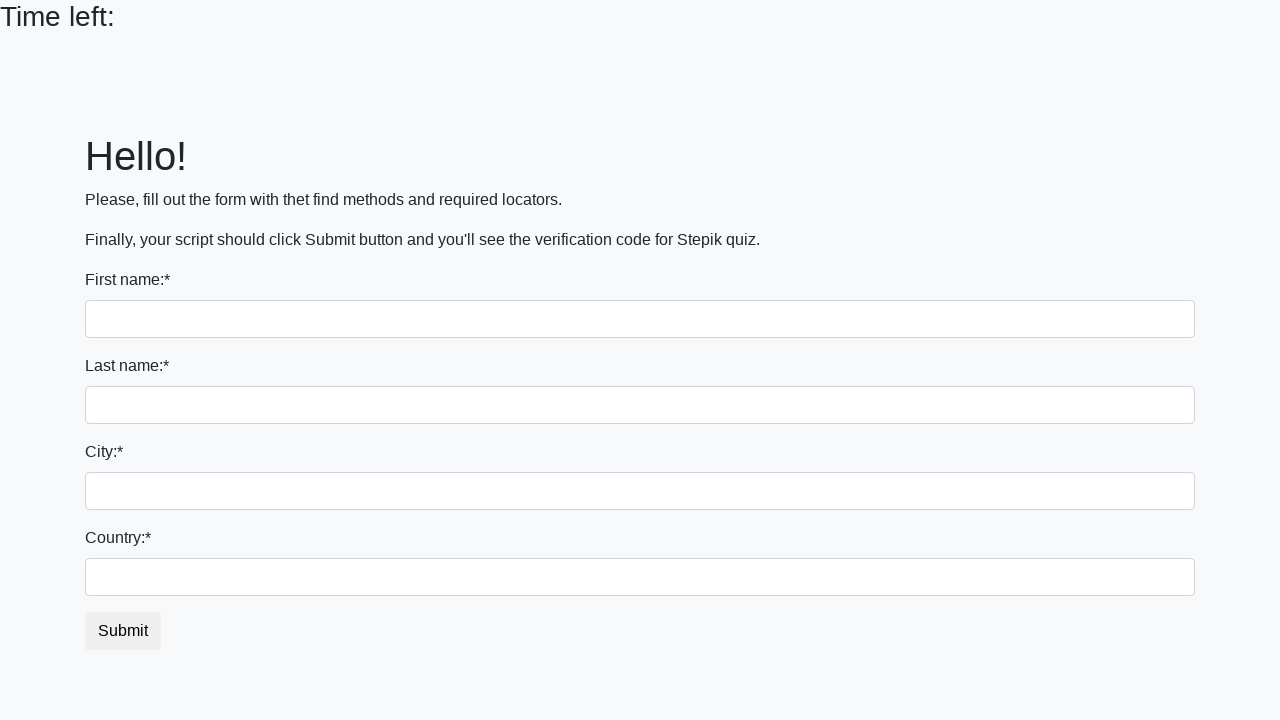

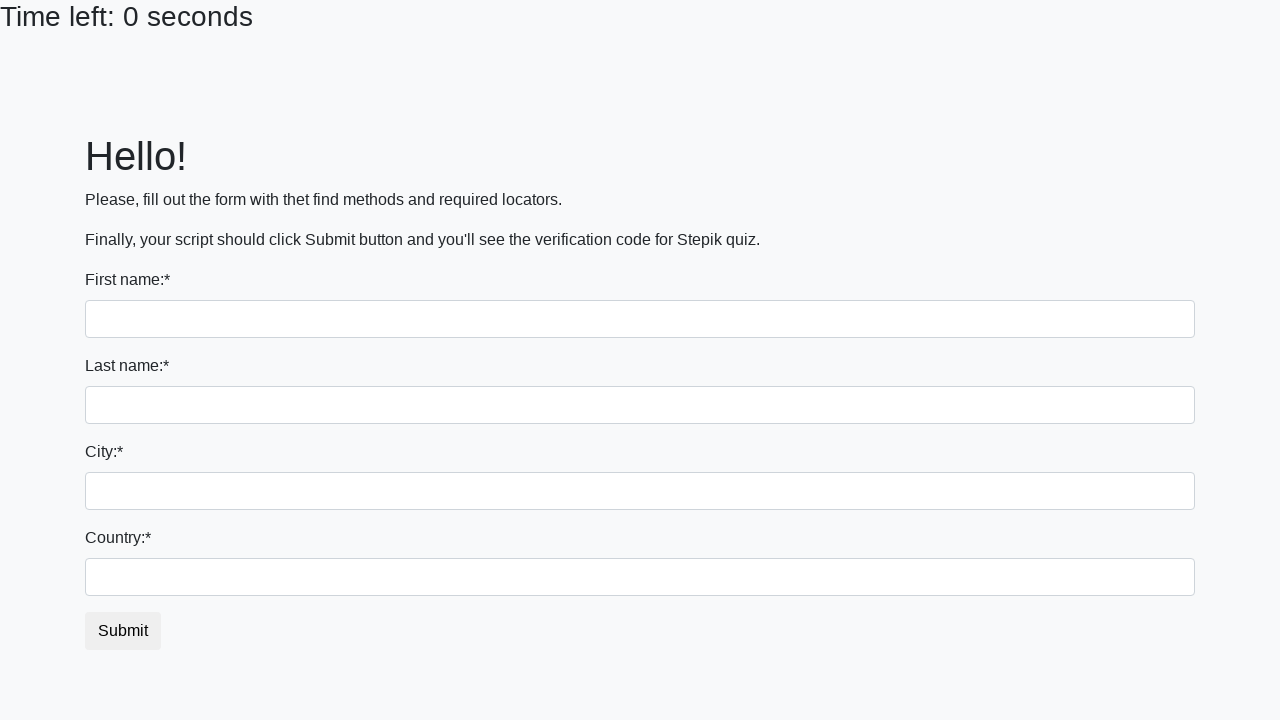